Navigates to Rediffmail homepage and retrieves the page title

Starting URL: https://www.rediffmail.com

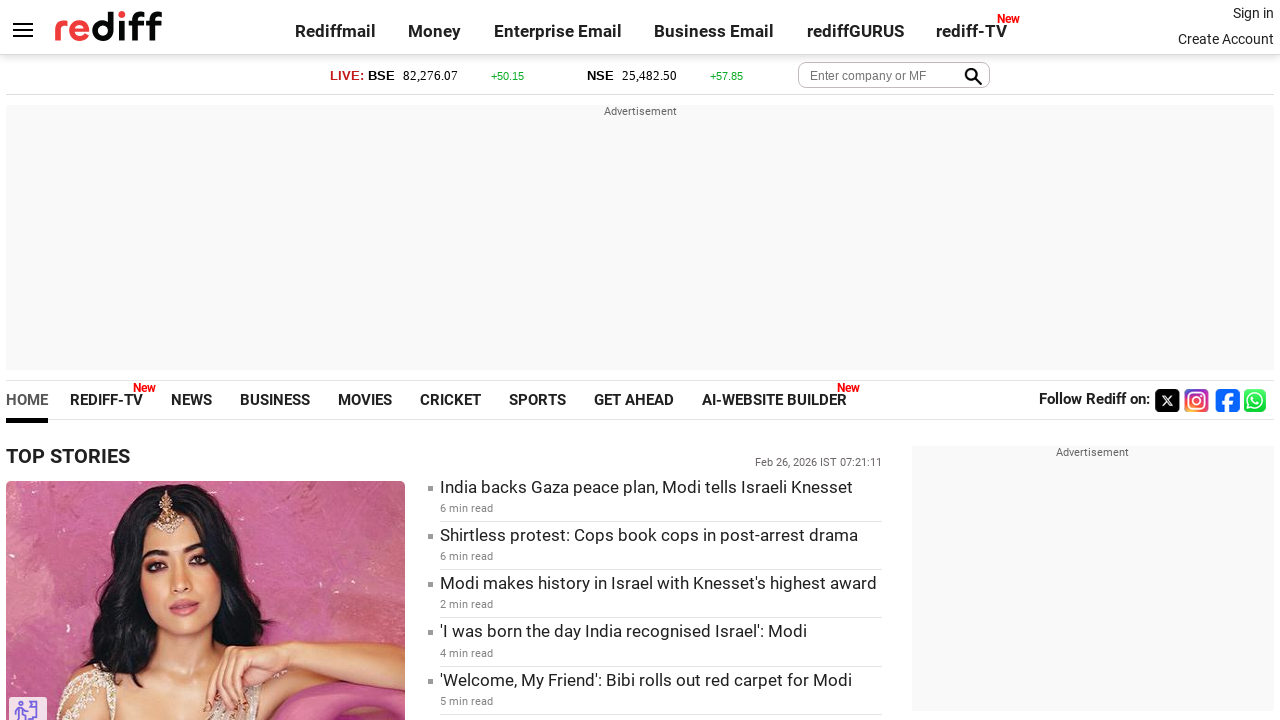

Navigated to Rediffmail homepage
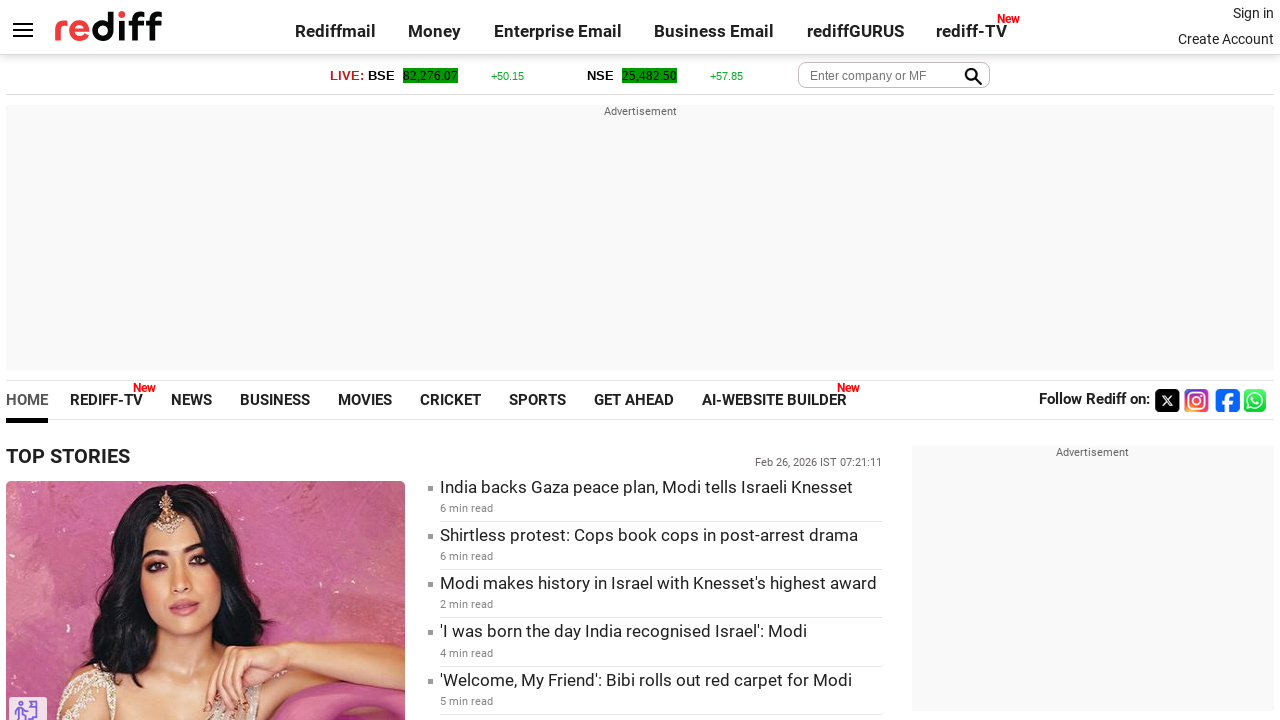

Retrieved page title: Rediff.com: News | Rediffmail | Stock Quotes | Rediff Gurus
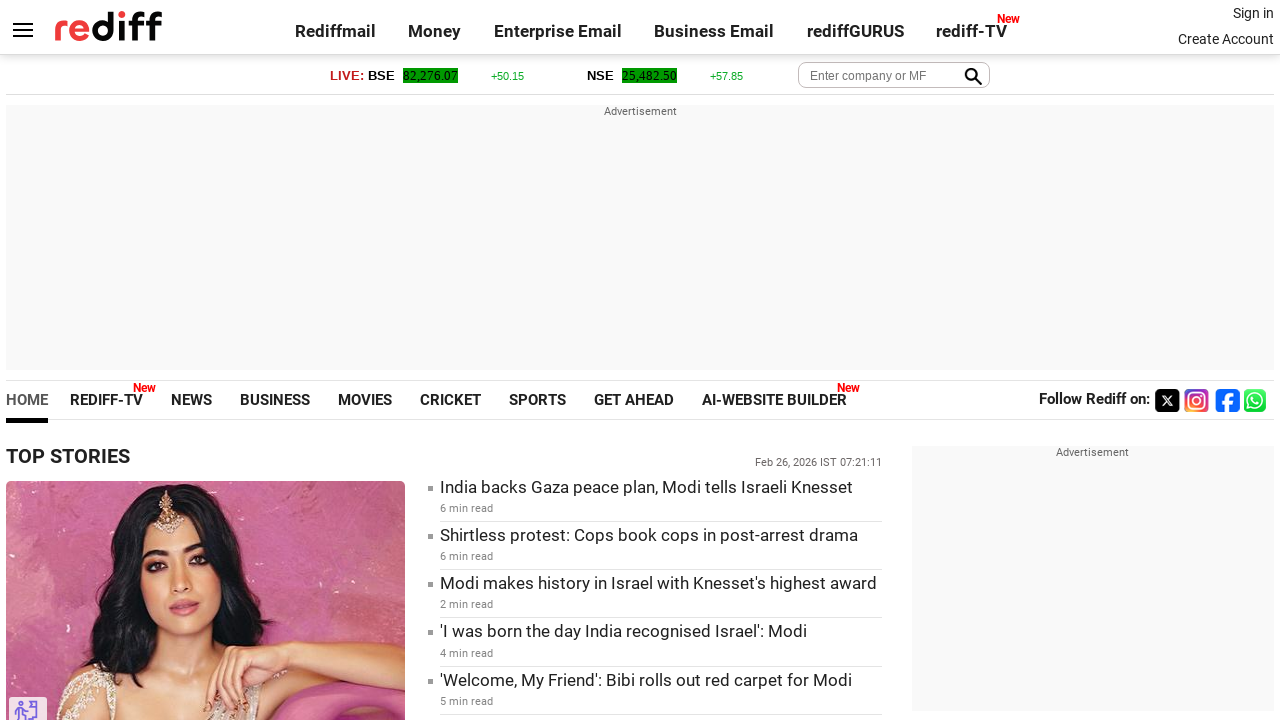

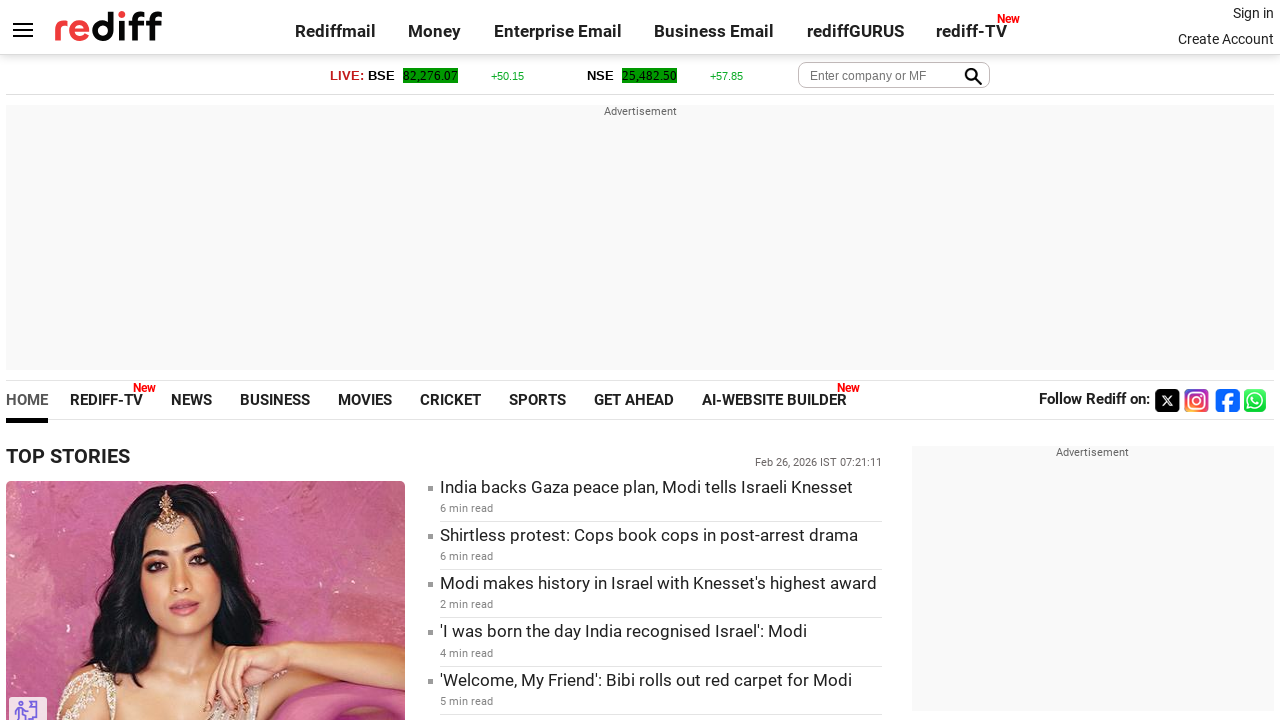